Tests scroll functionality by scrolling down to a CYDEO link element at the bottom of the page, then scrolling back up using PAGE_UP keyboard actions.

Starting URL: https://practice.cydeo.com/

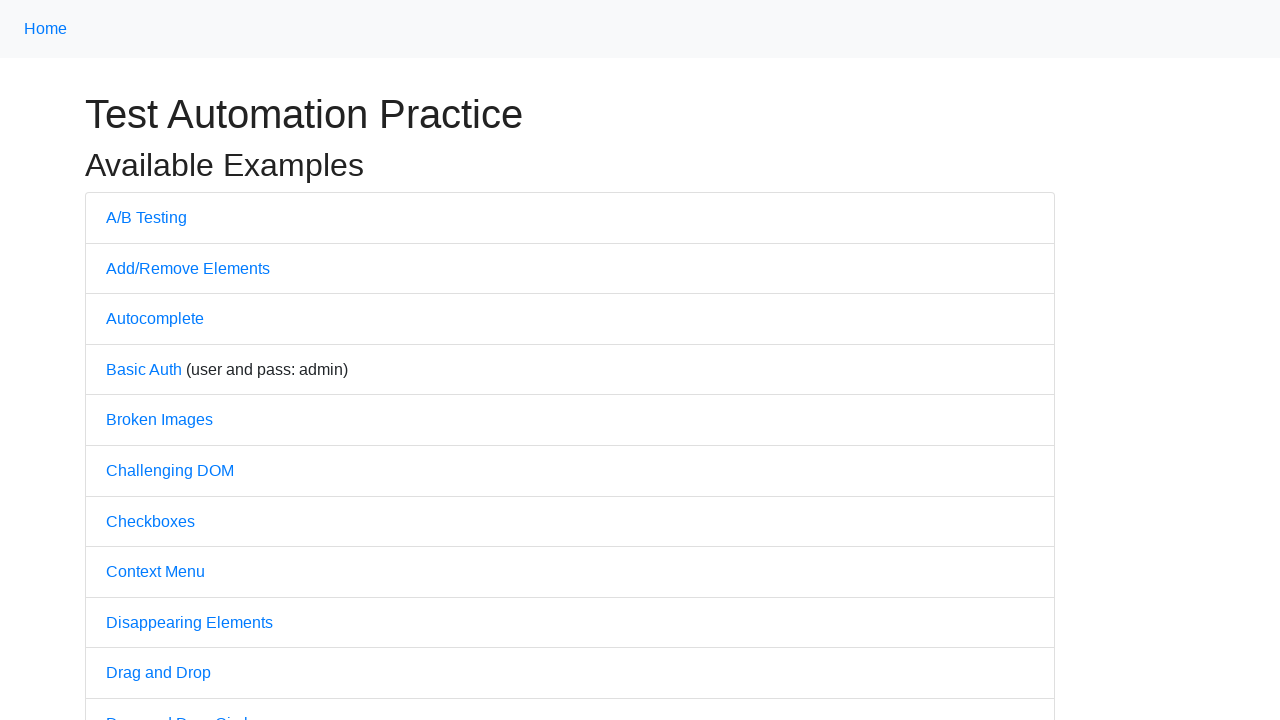

Located CYDEO link element at the bottom of the page
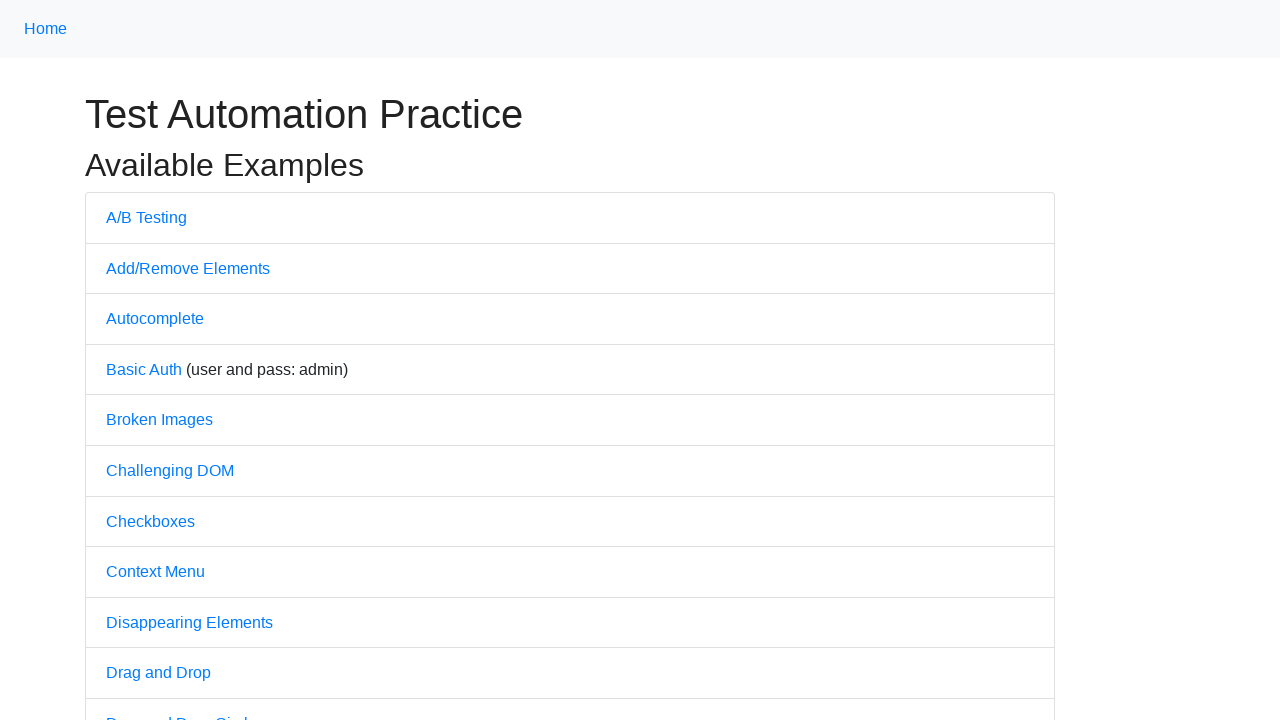

Scrolled down to bring CYDEO link into view
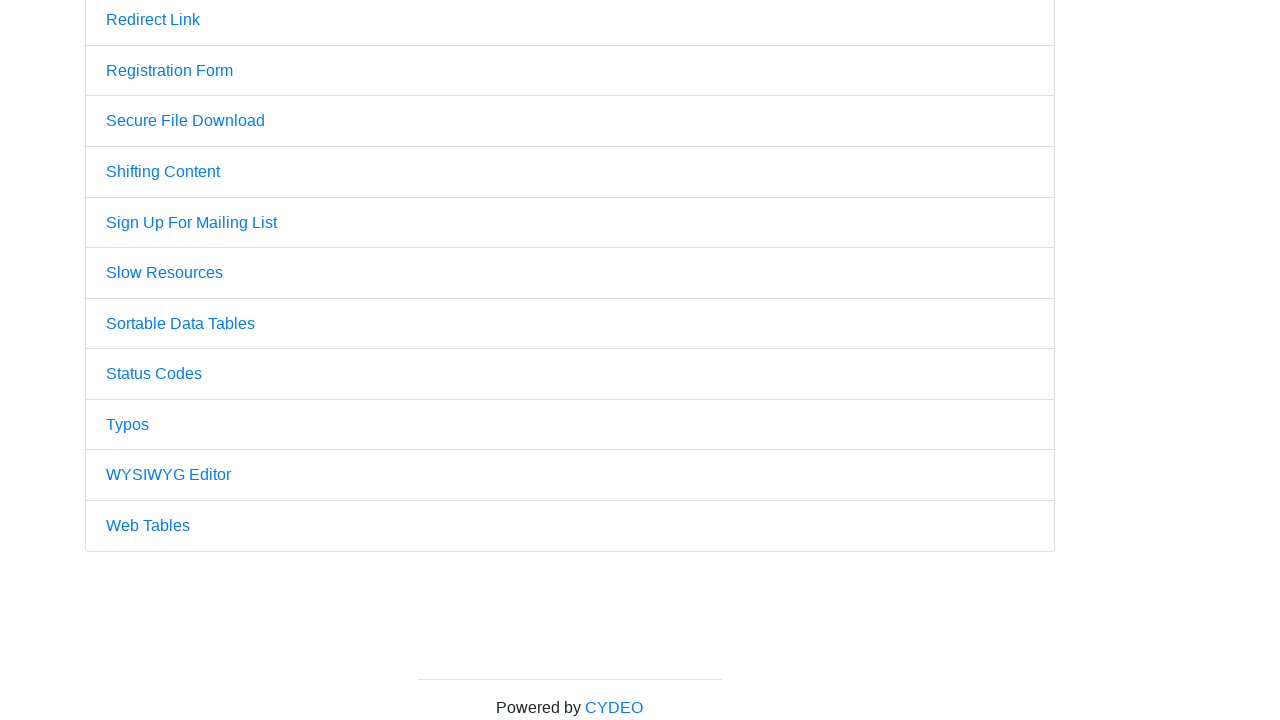

Pressed PAGE_UP key to scroll up
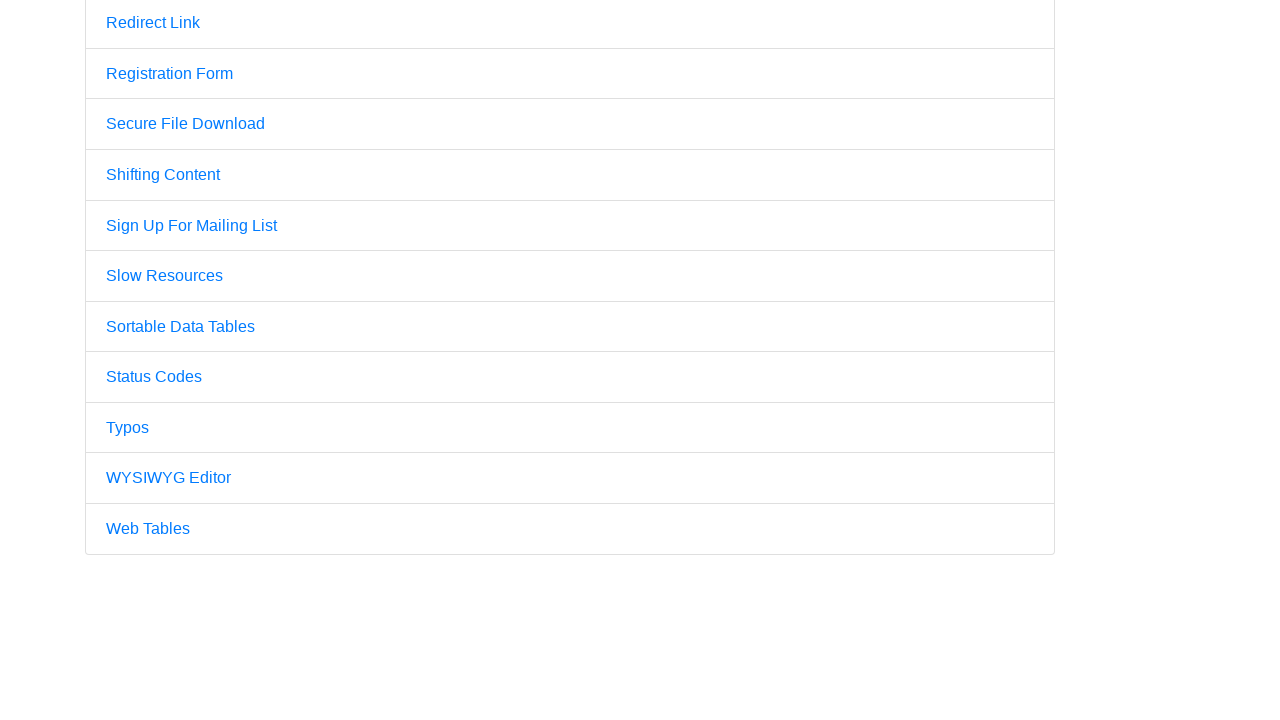

Pressed PAGE_UP key again to scroll up further
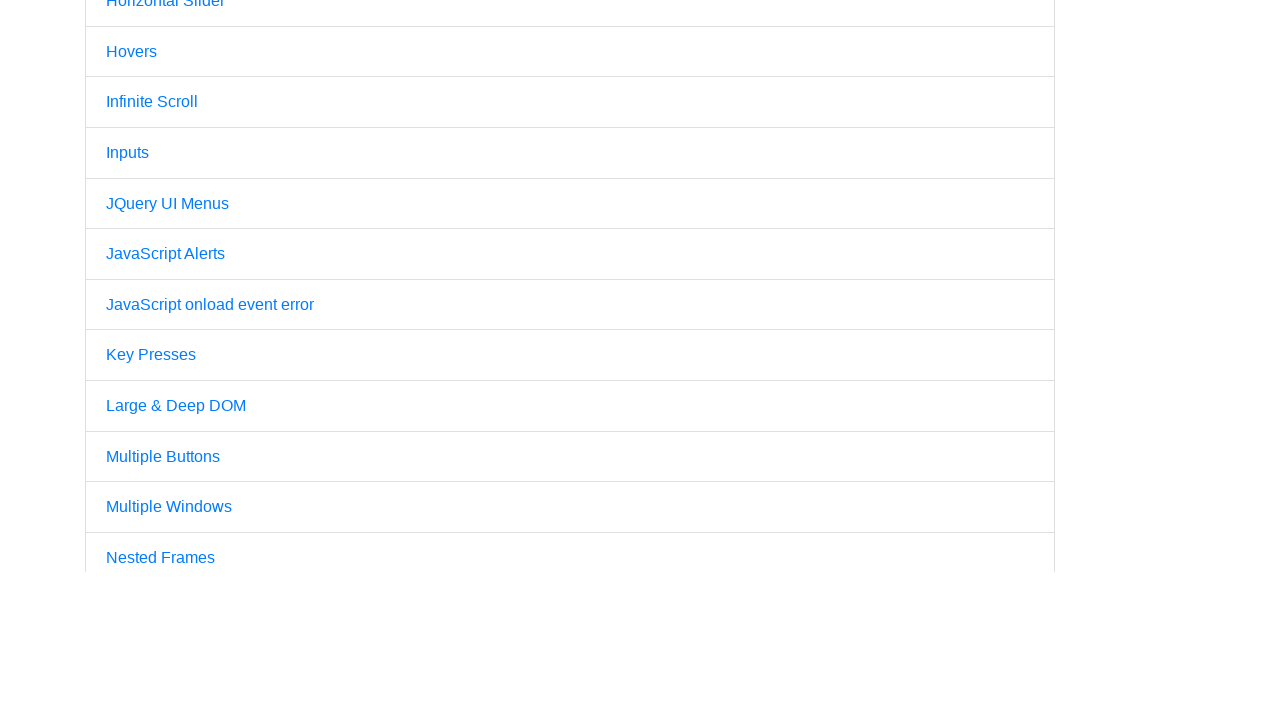

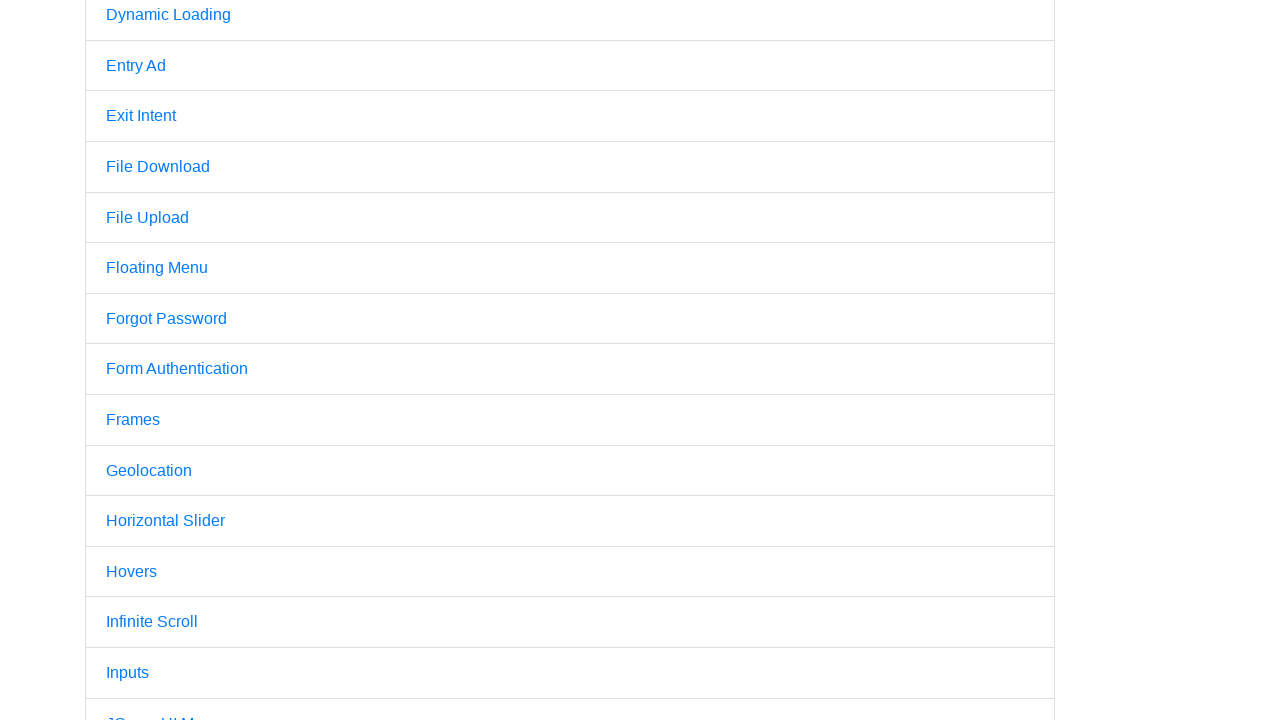